Tests clicking a button with dynamic ID by using CSS selector to find the primary button

Starting URL: http://uitestingplayground.com/dynamicid

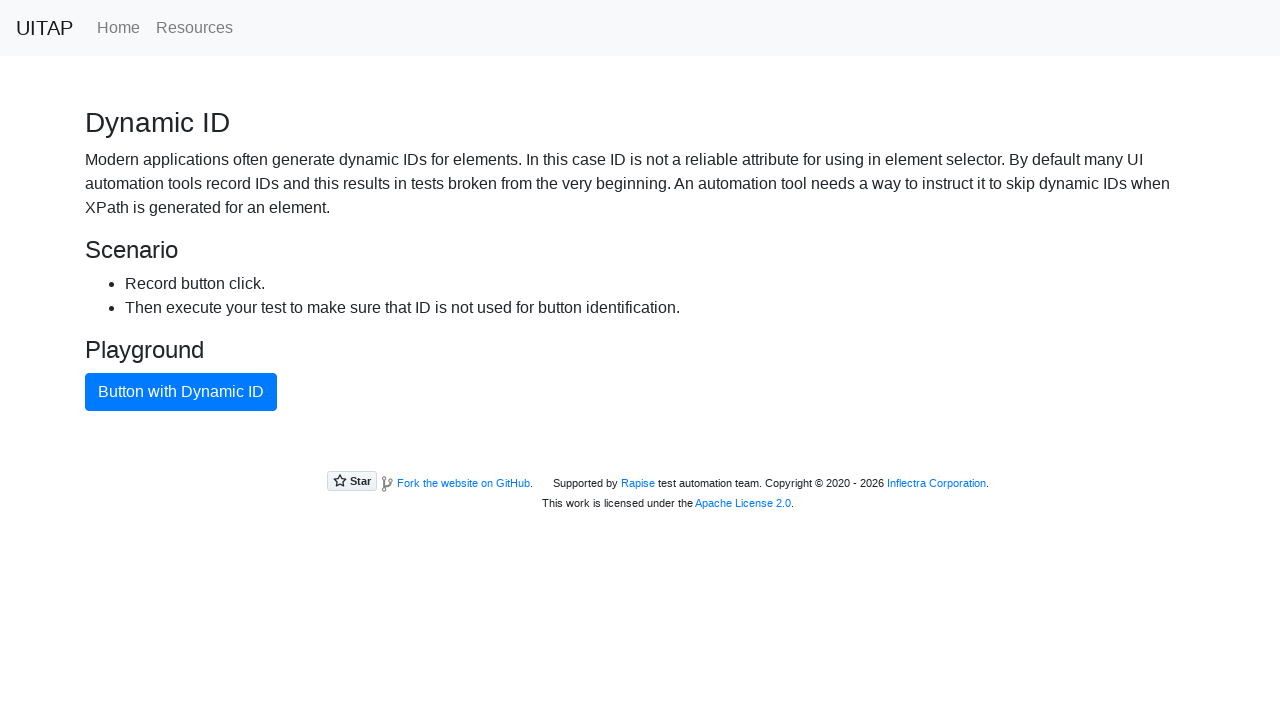

Clicked primary button with dynamic ID using CSS selector at (181, 392) on .btn-primary
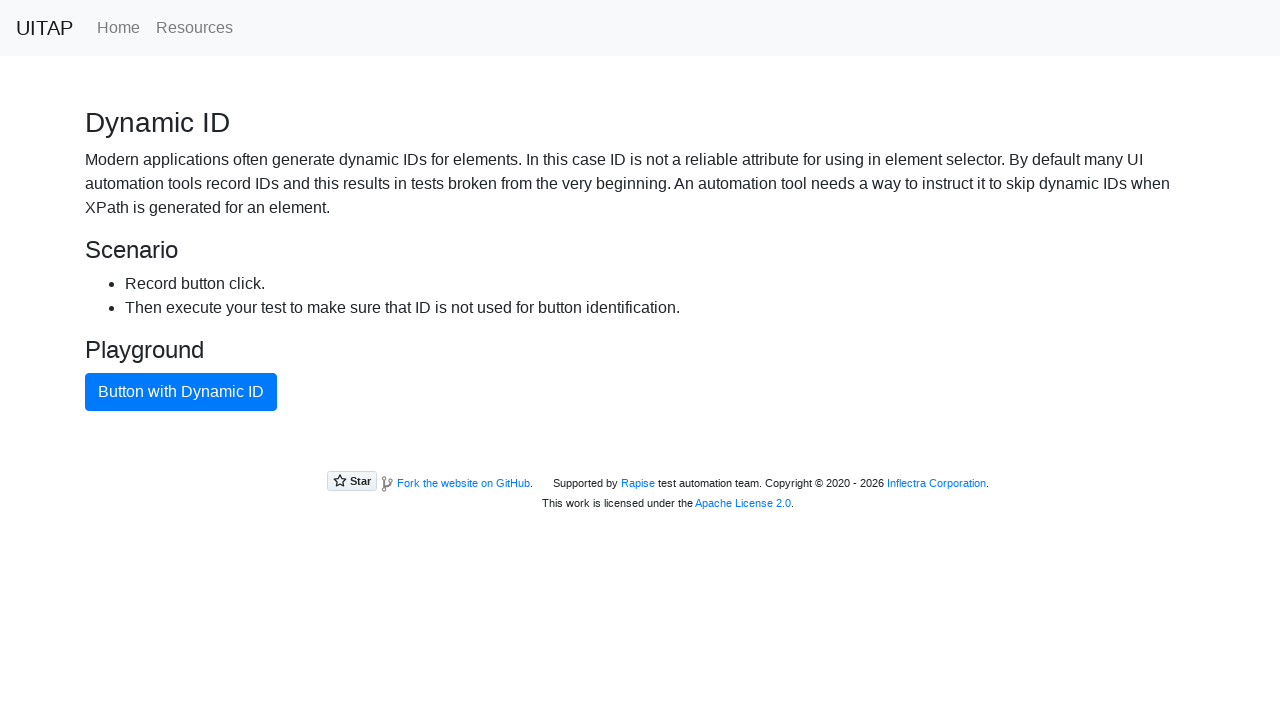

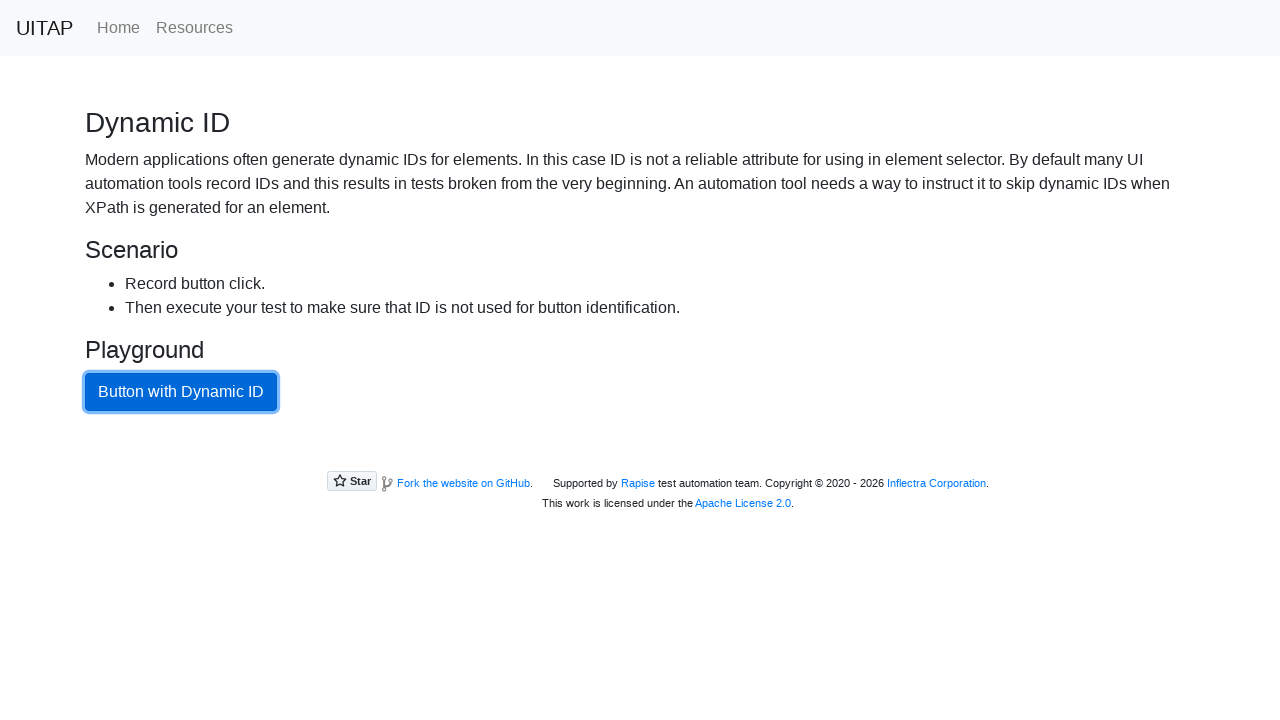